Tests a practice form by filling in personal information including first name, last name, selecting gender, experience level, date, and profession options.

Starting URL: https://awesomeqa.com/practice.html

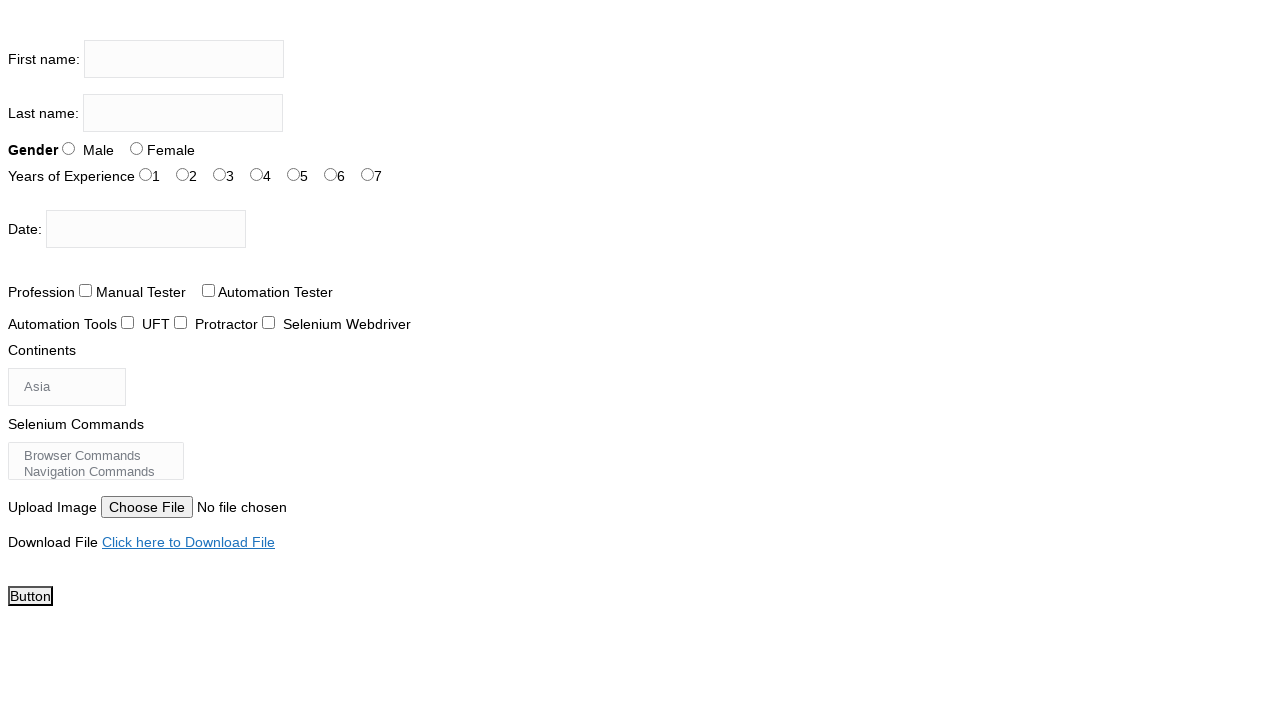

Filled first name field with 'Soupra' on input[name='firstname']
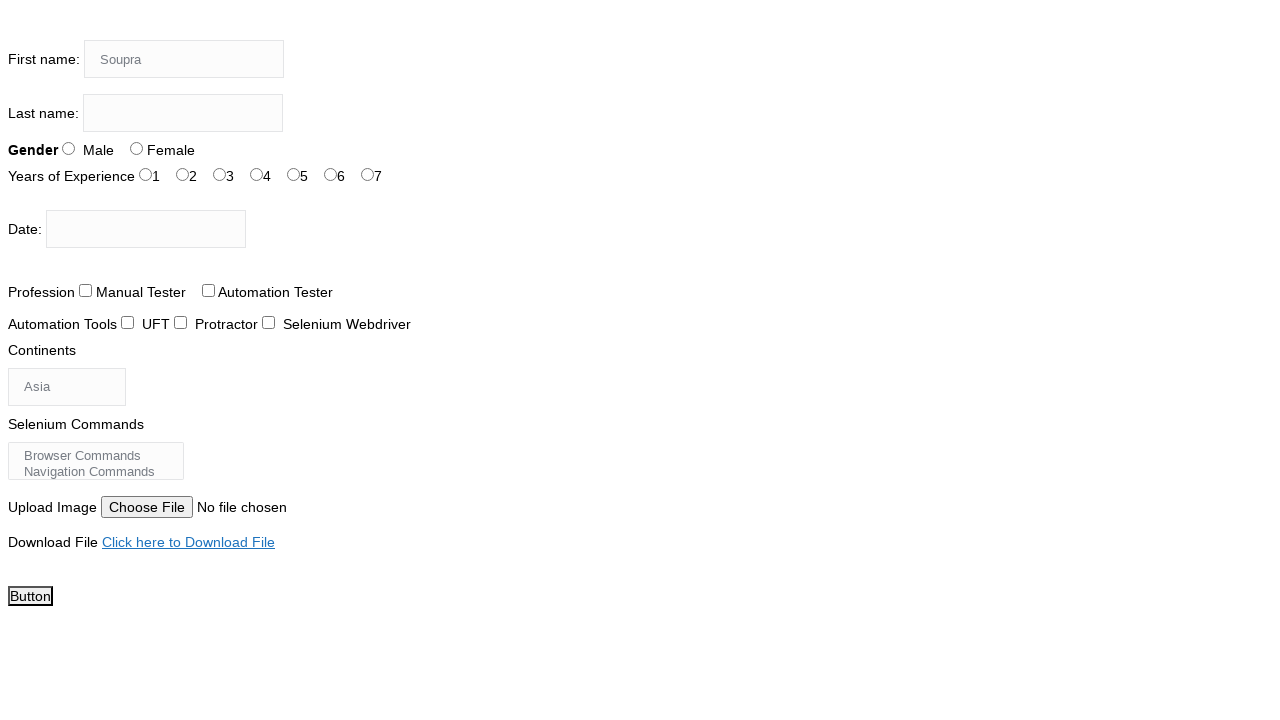

Filled last name field with 'Maity' on input[name='lastname']
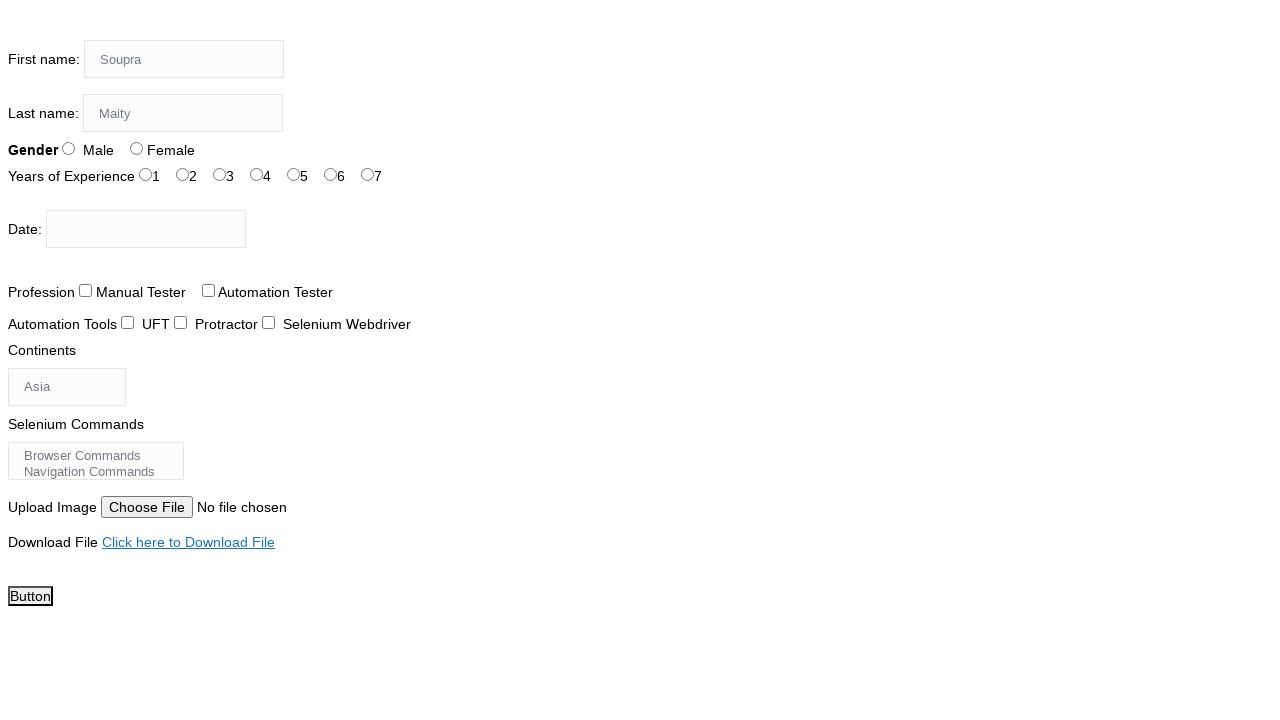

Selected male gender radio button at (68, 148) on #sex-0
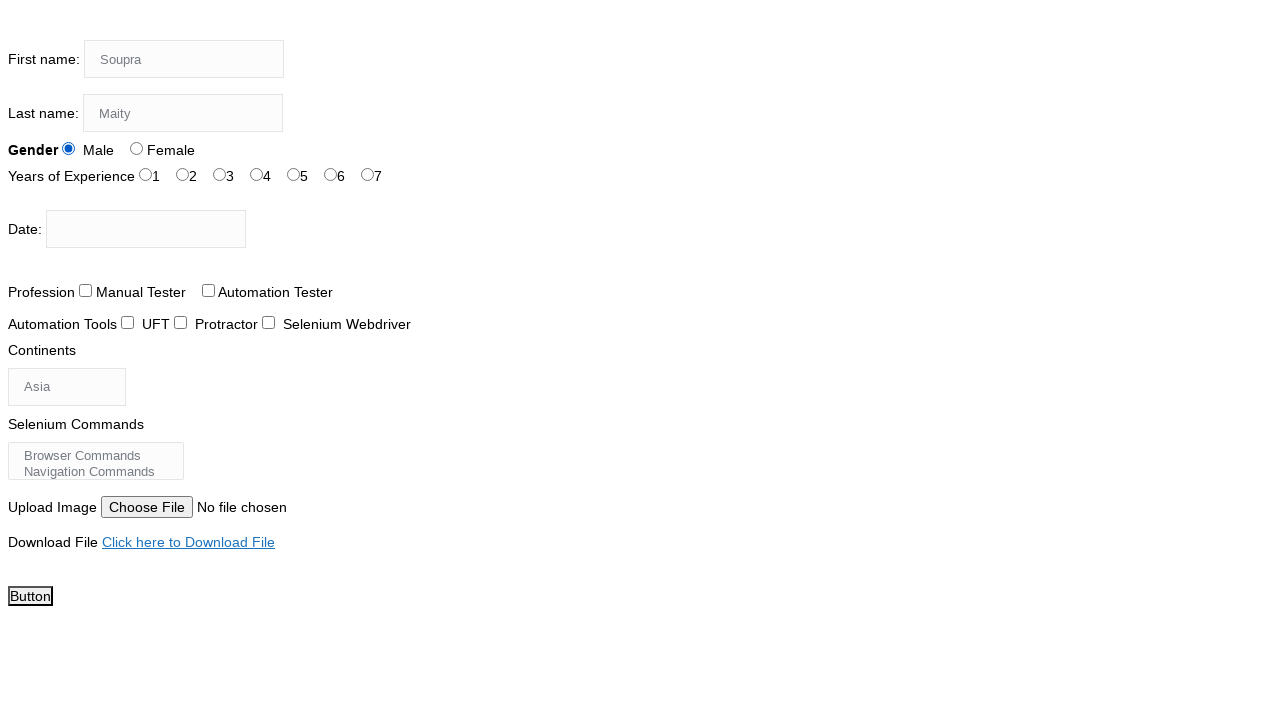

Selected experience level of 7 years at (368, 174) on #exp-6
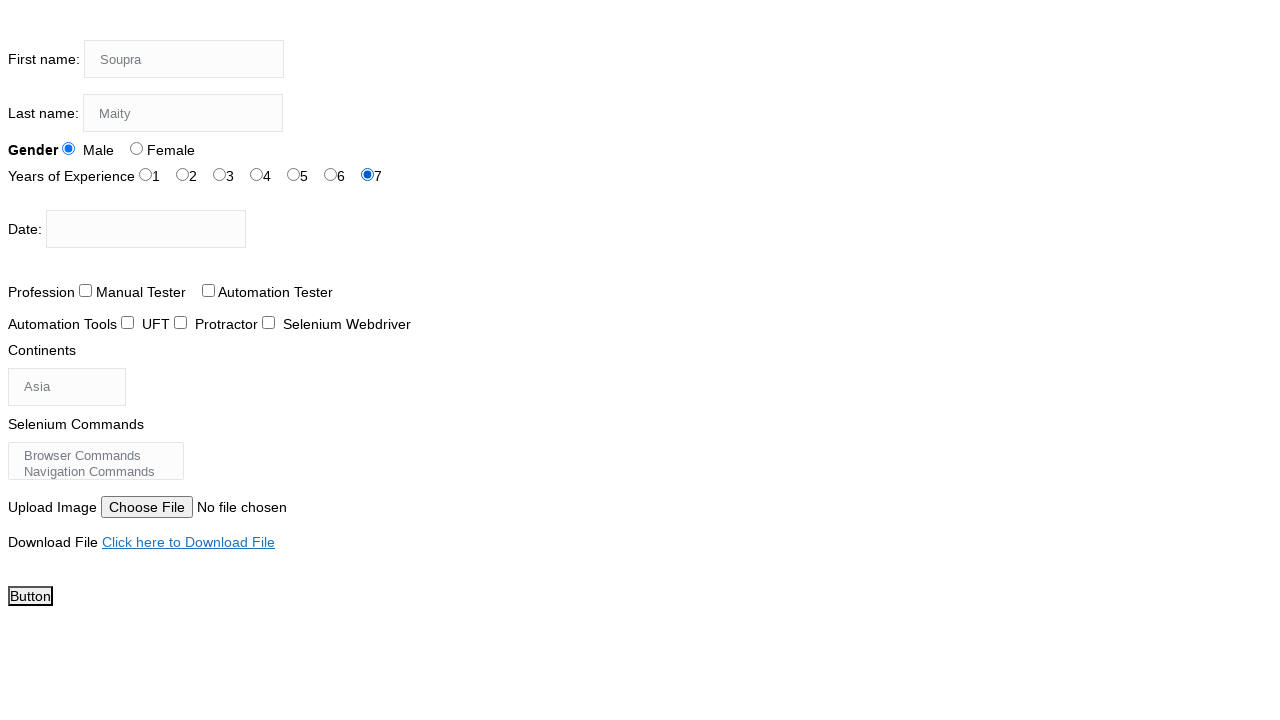

Filled date picker with '12032024' on #datepicker
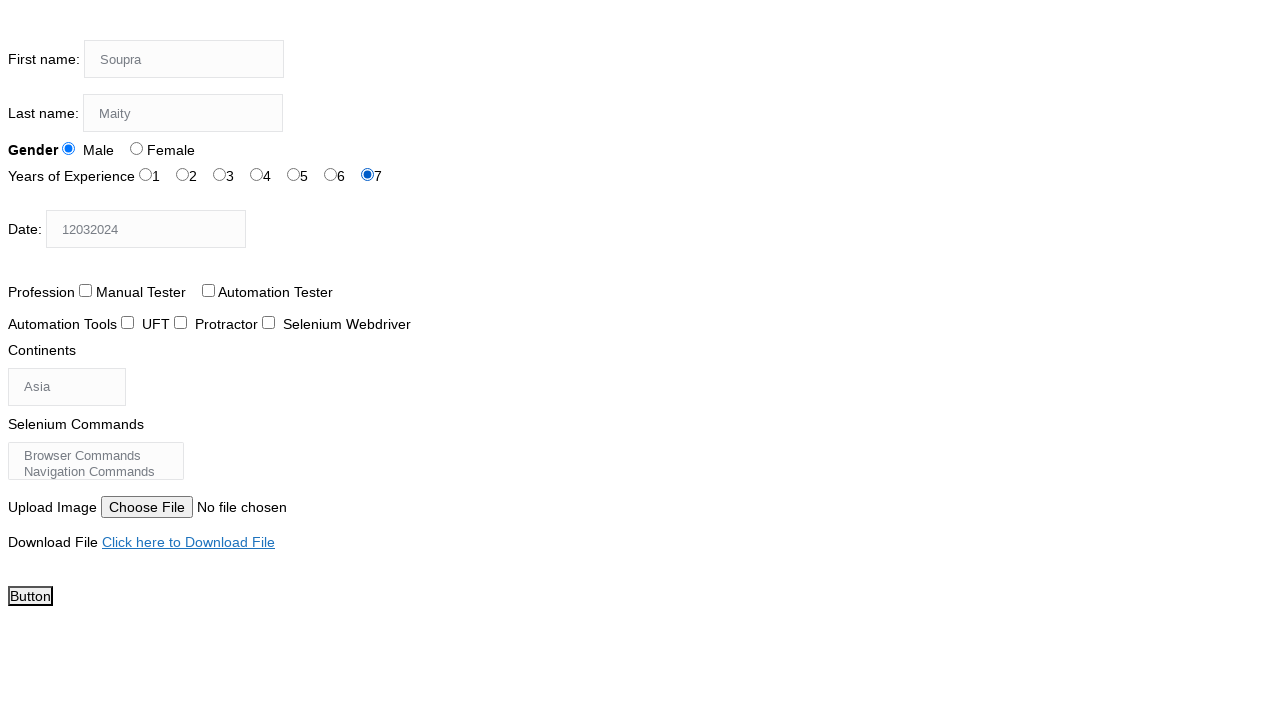

Selected first profession checkbox at (86, 290) on #profession-0
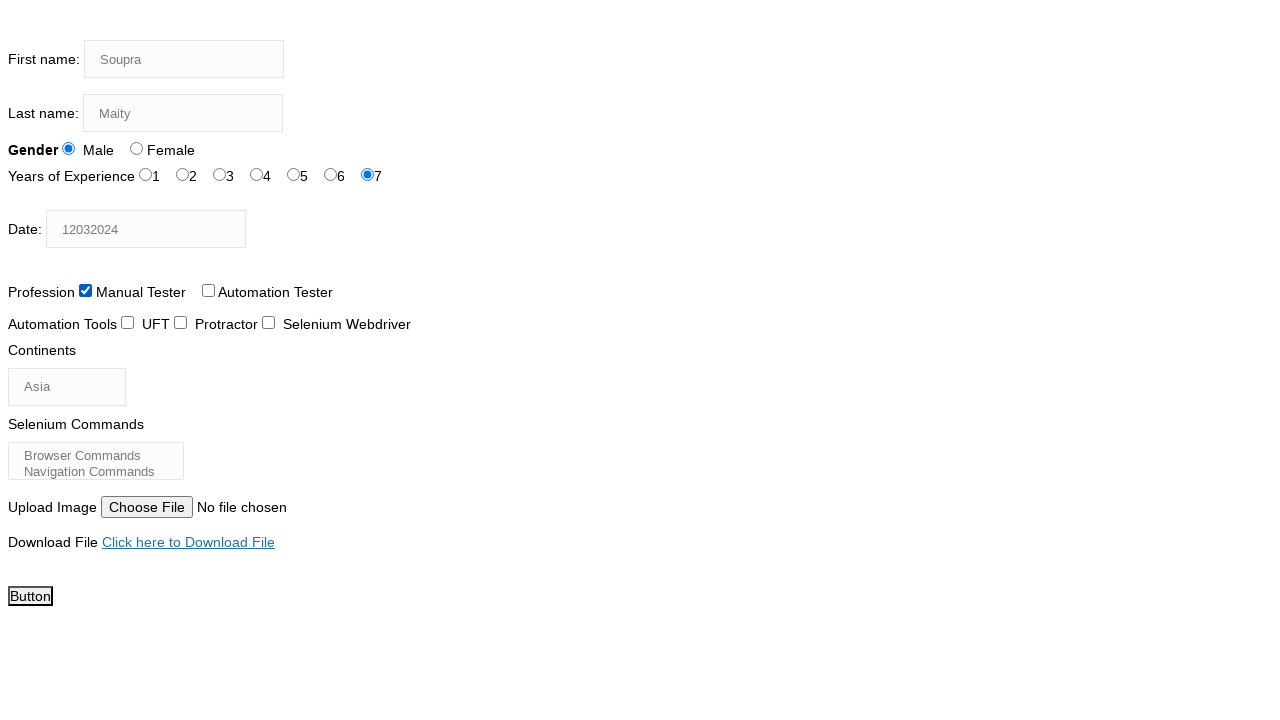

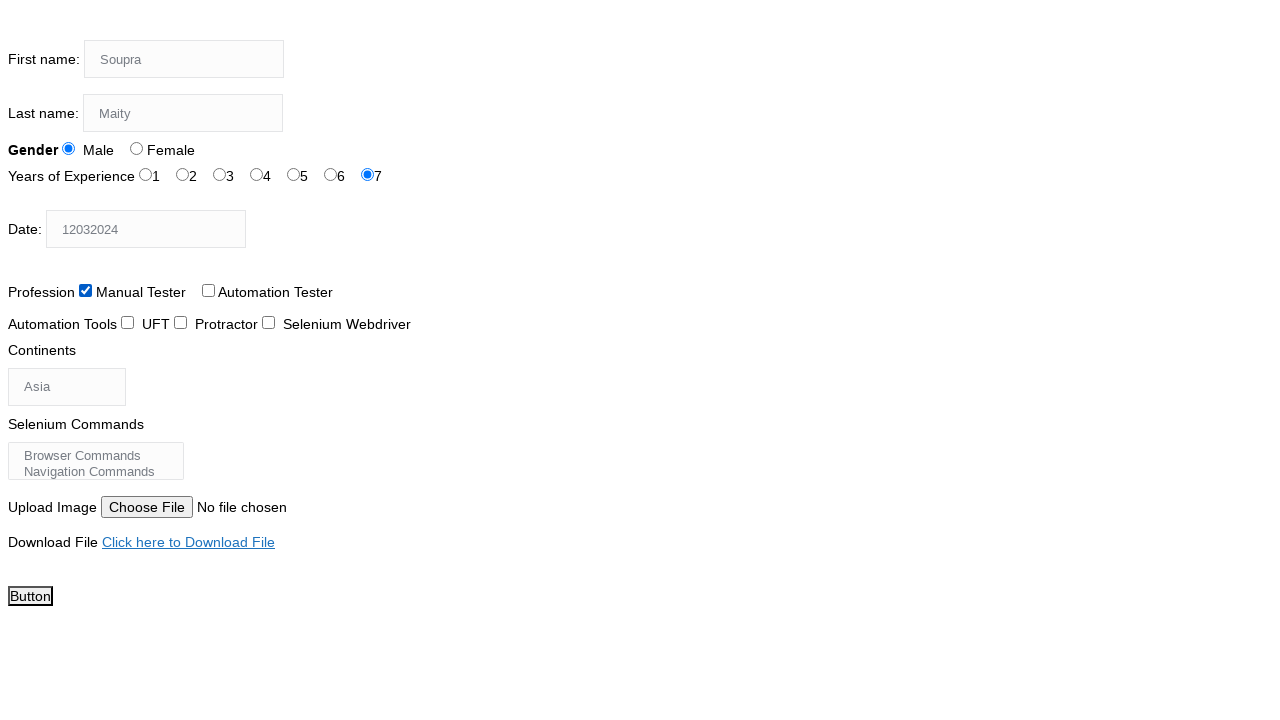